Tests flight booking form by selecting passengers, currency, origin/destination cities, checkboxes, radio buttons, and autosuggest fields before searching for flights

Starting URL: https://rahulshettyacademy.com/dropdownsPractise/

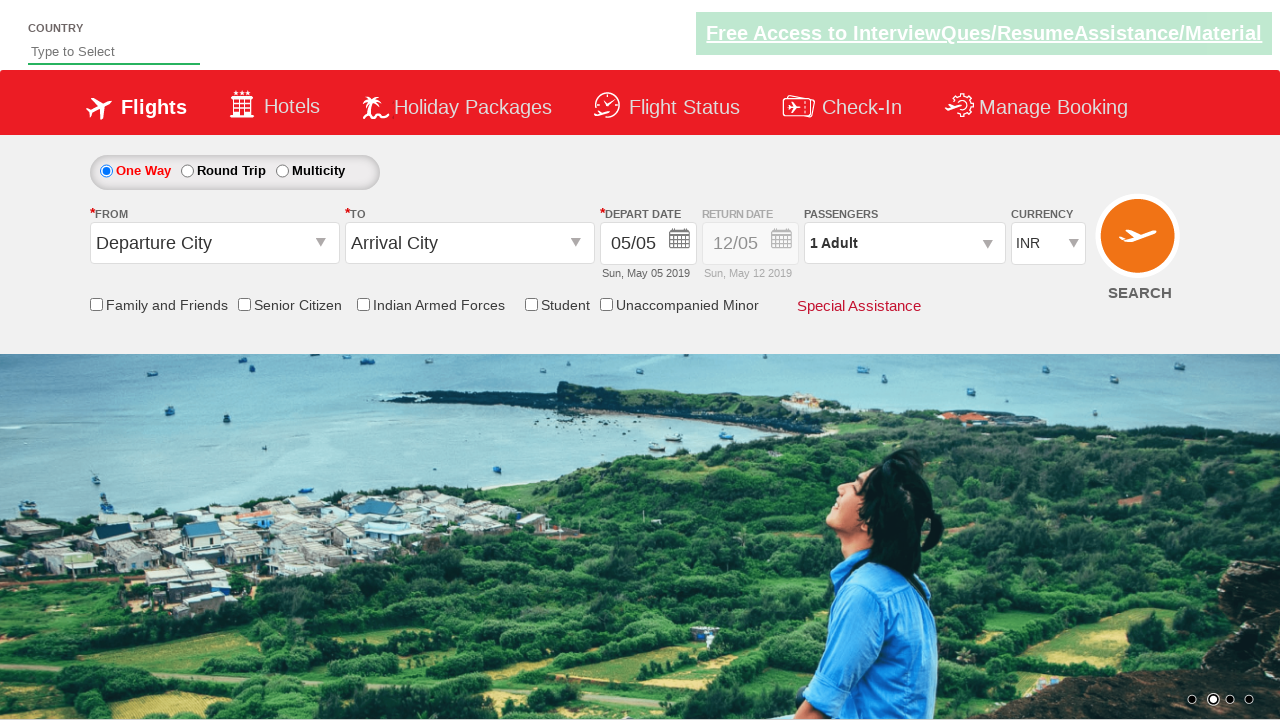

Clicked on passengers dropdown at (904, 243) on #divpaxinfo
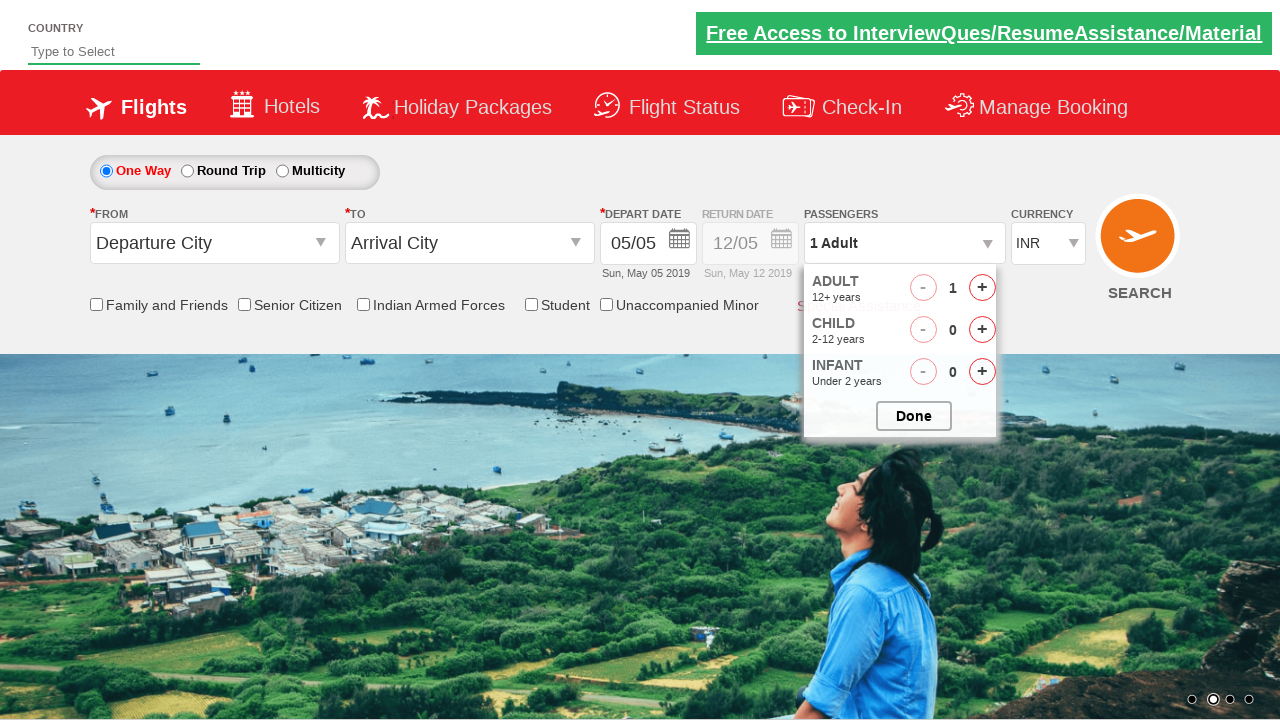

Waited for passengers dropdown to load
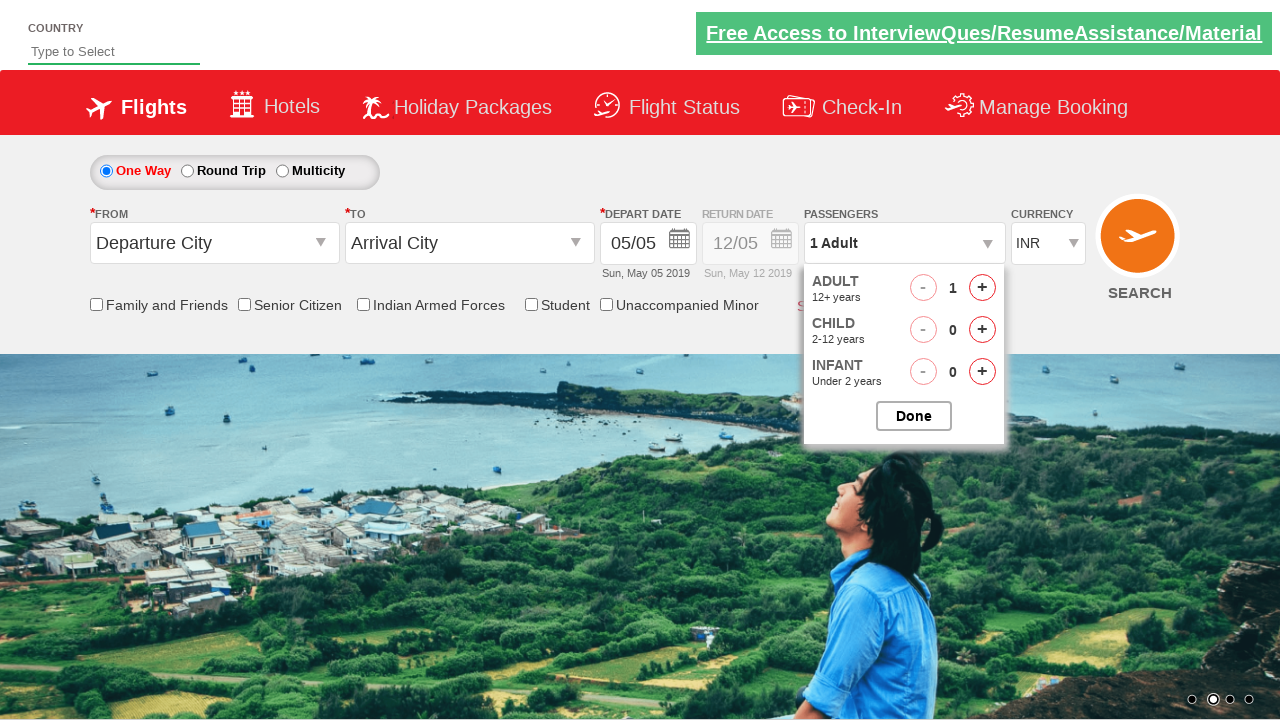

Incremented adult passenger count (passenger 1) at (982, 288) on #hrefIncAdt
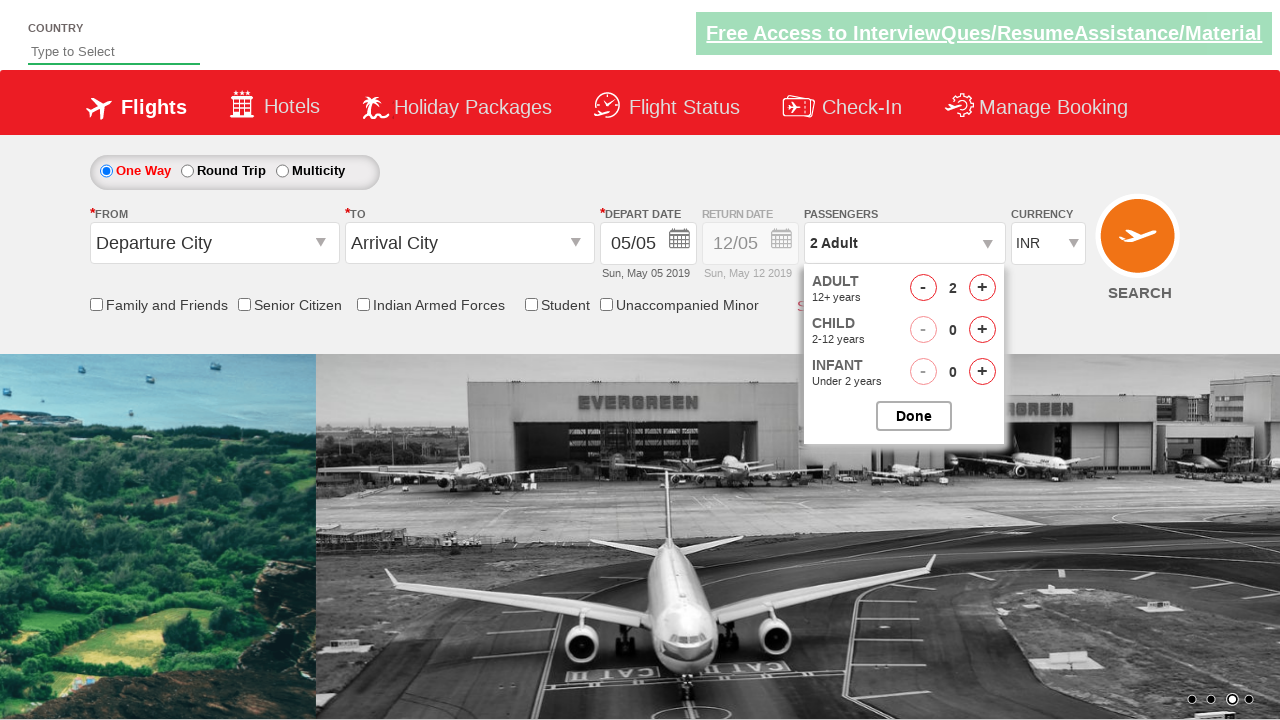

Incremented adult passenger count (passenger 2) at (982, 288) on #hrefIncAdt
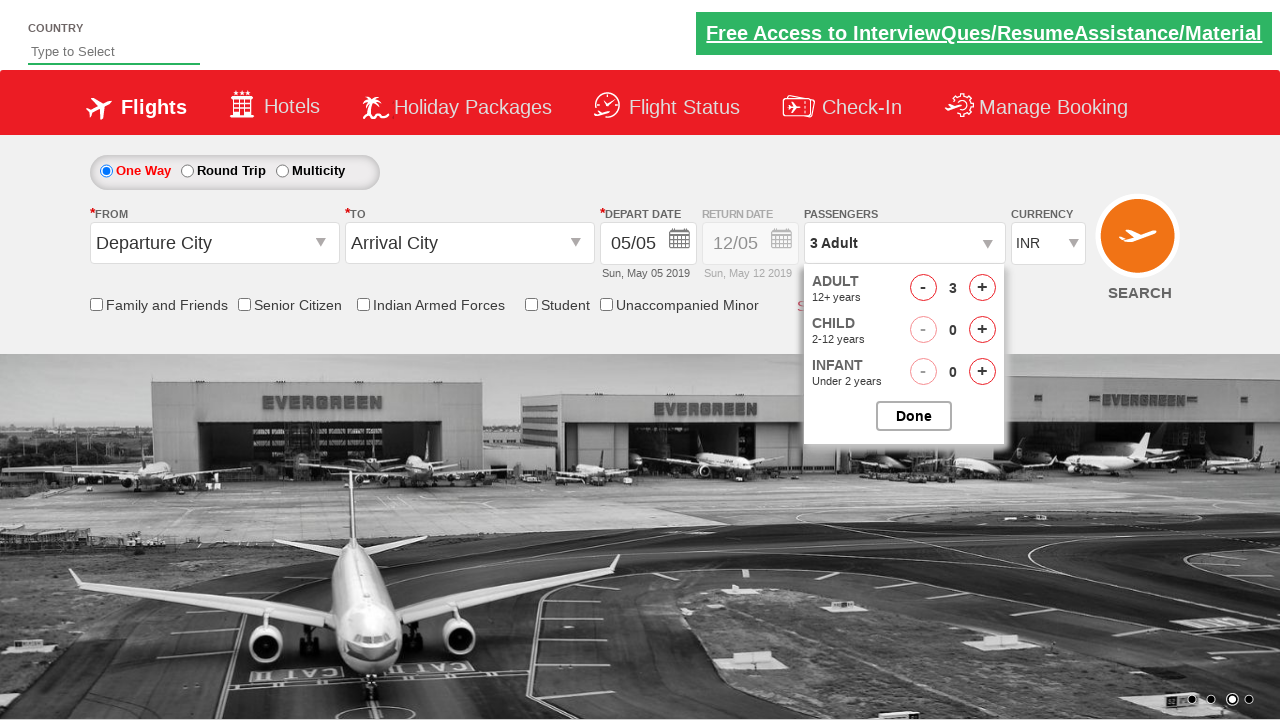

Incremented adult passenger count (passenger 3) at (982, 288) on #hrefIncAdt
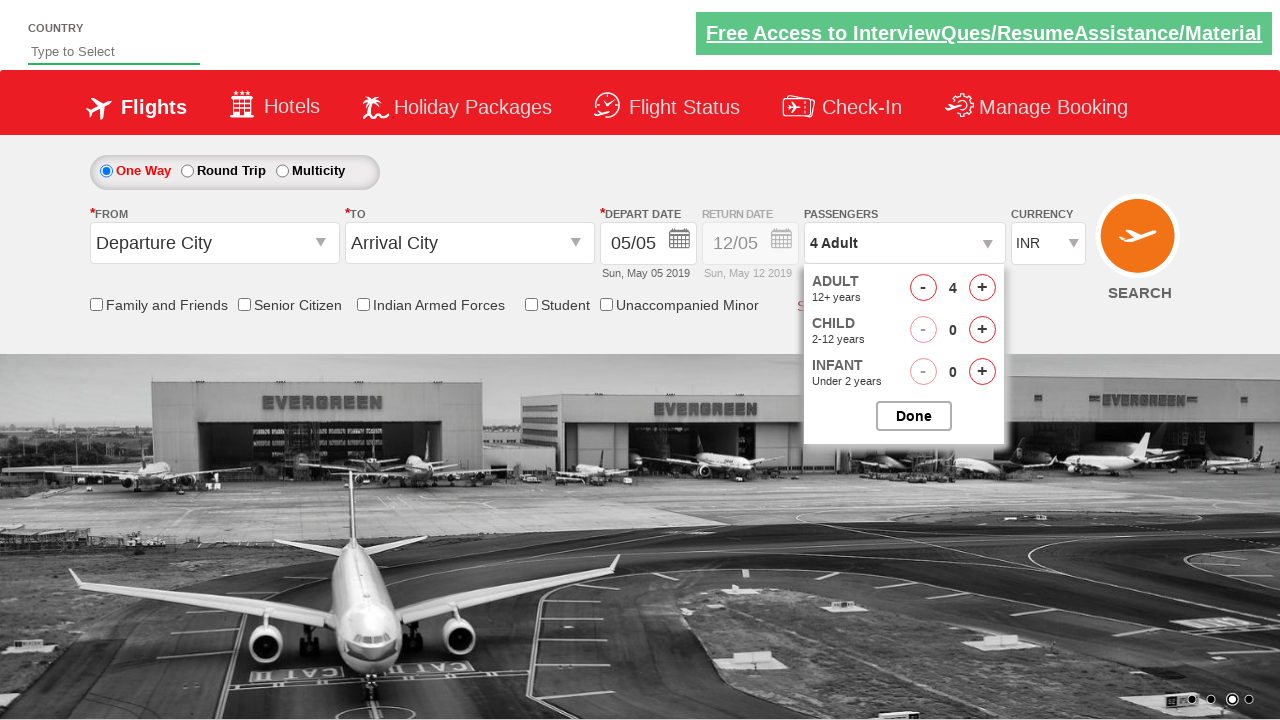

Incremented adult passenger count (passenger 4) at (982, 288) on #hrefIncAdt
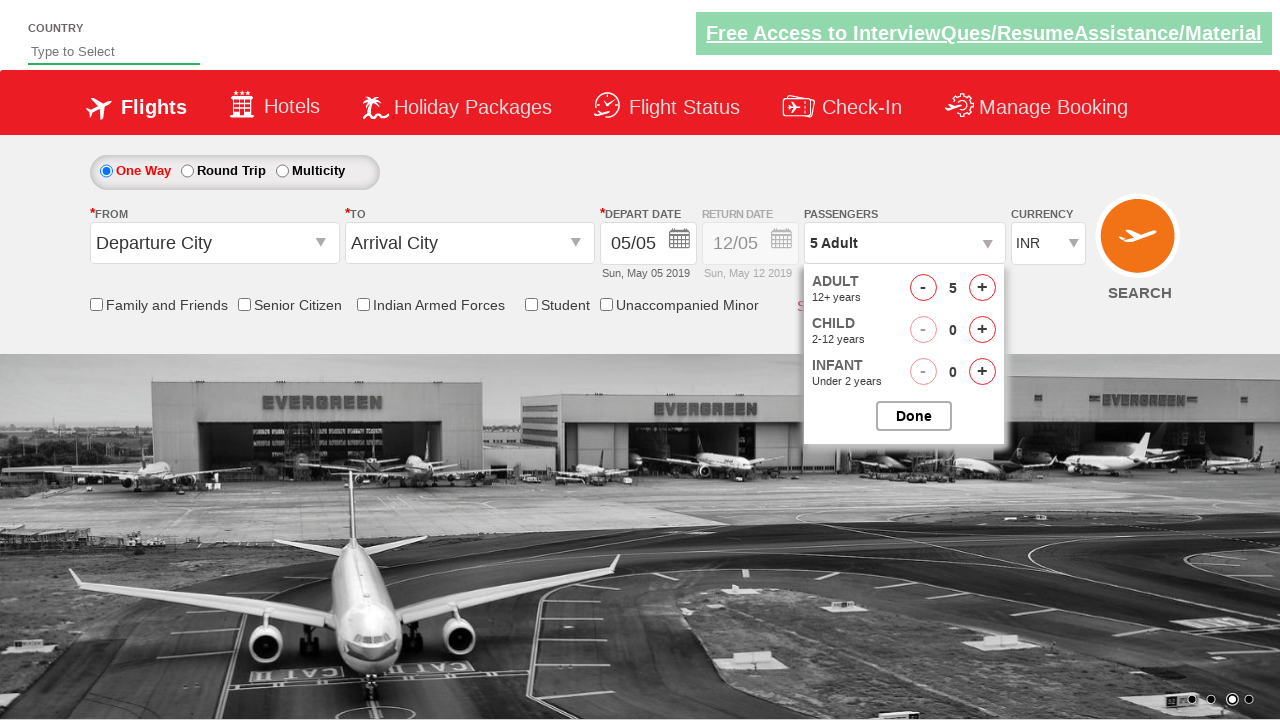

Closed passengers dropdown at (914, 416) on #btnclosepaxoption
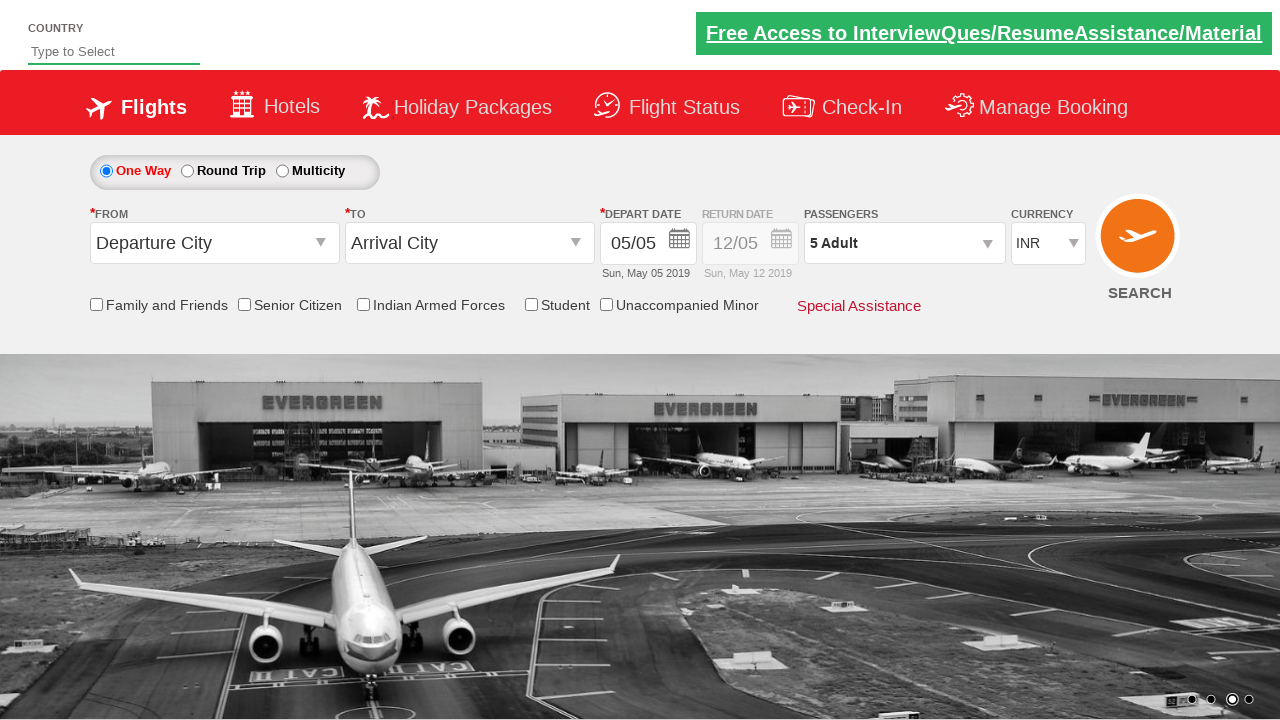

Selected currency from dropdown (index 1) on #ctl00_mainContent_DropDownListCurrency
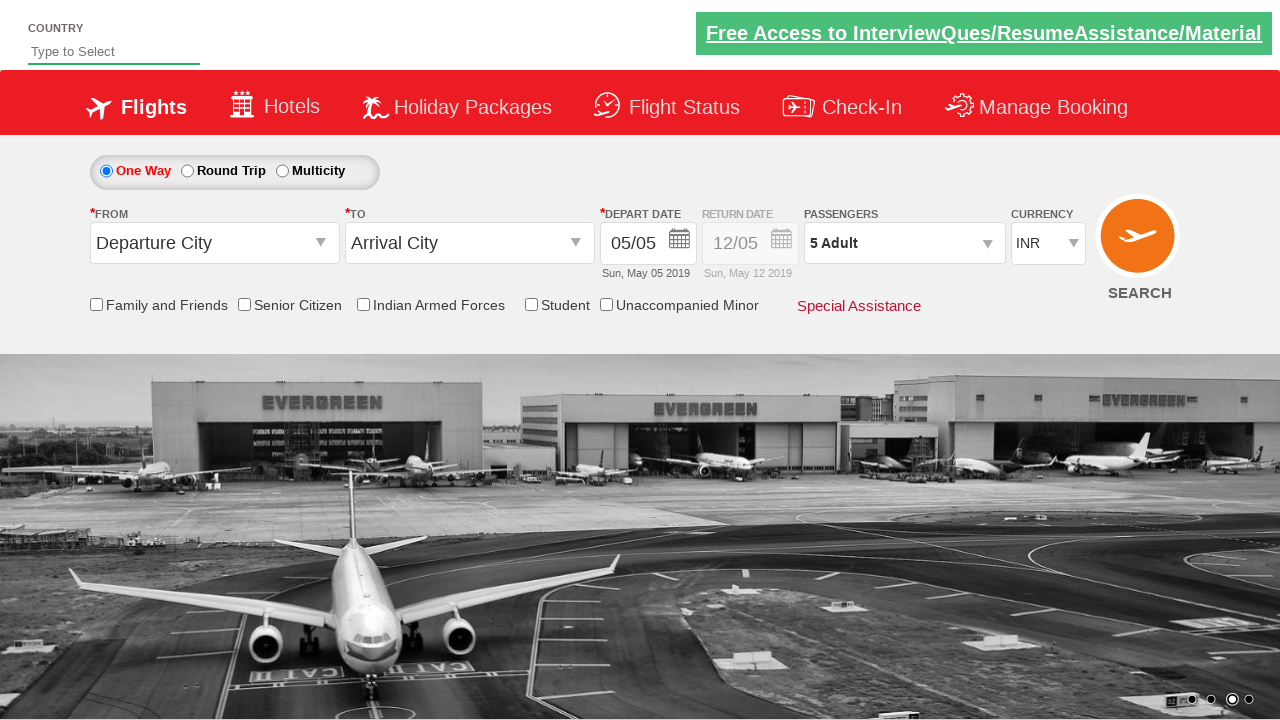

Clicked on origin station dropdown at (214, 243) on #ctl00_mainContent_ddl_originStation1_CTXT
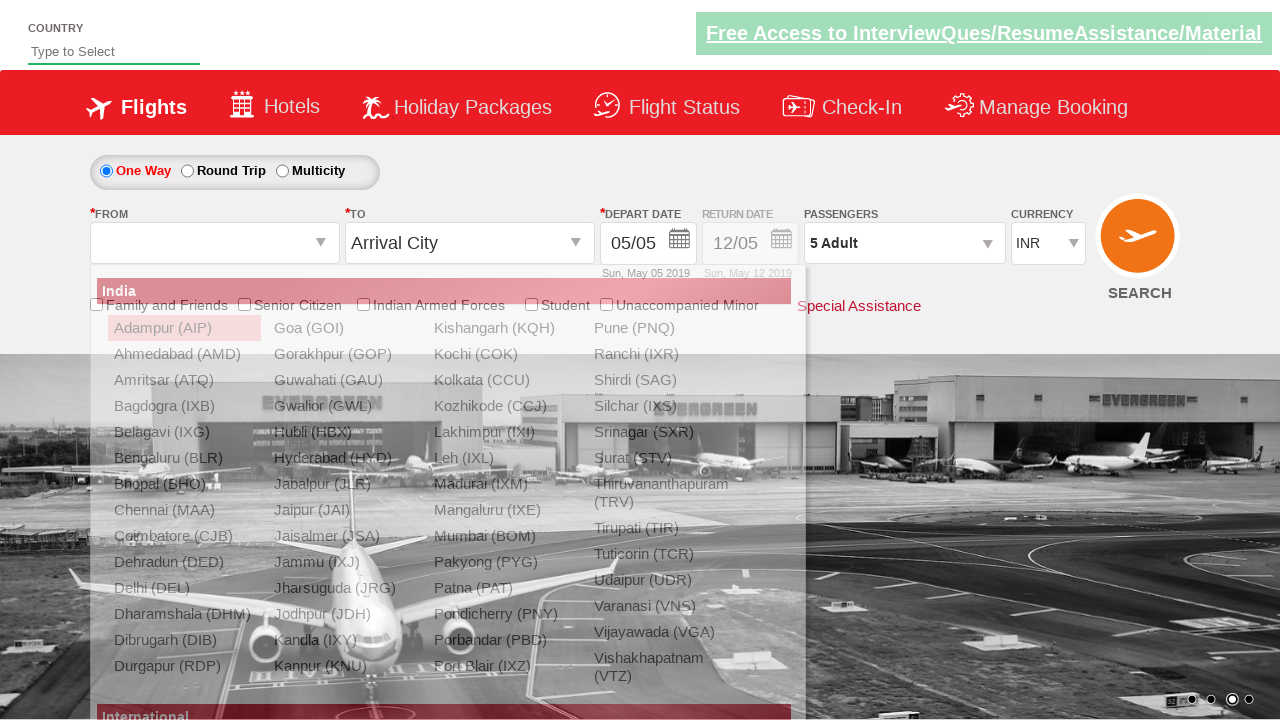

Waited for origin station options to load
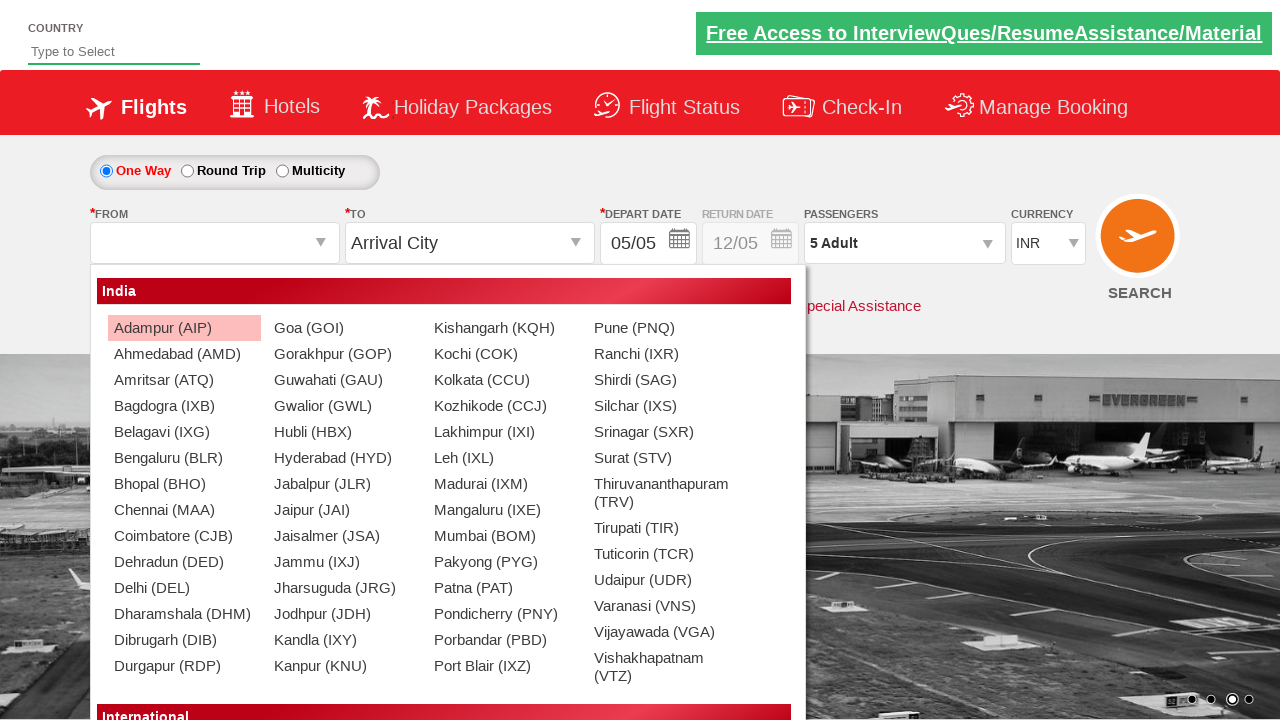

Selected MAA (Chennai) as origin station at (184, 510) on xpath=//div[@id='glsctl00_mainContent_ddl_originStation1_CTNR']//a[@value='MAA']
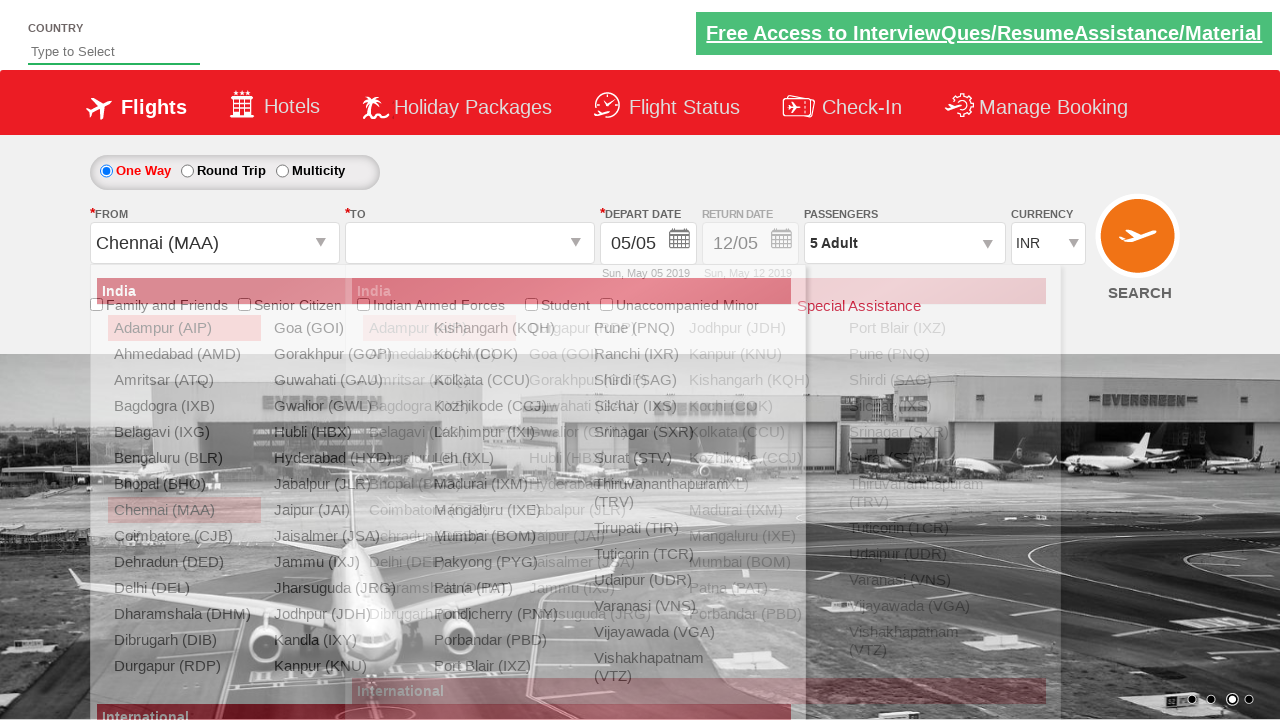

Waited for destination station dropdown to be ready
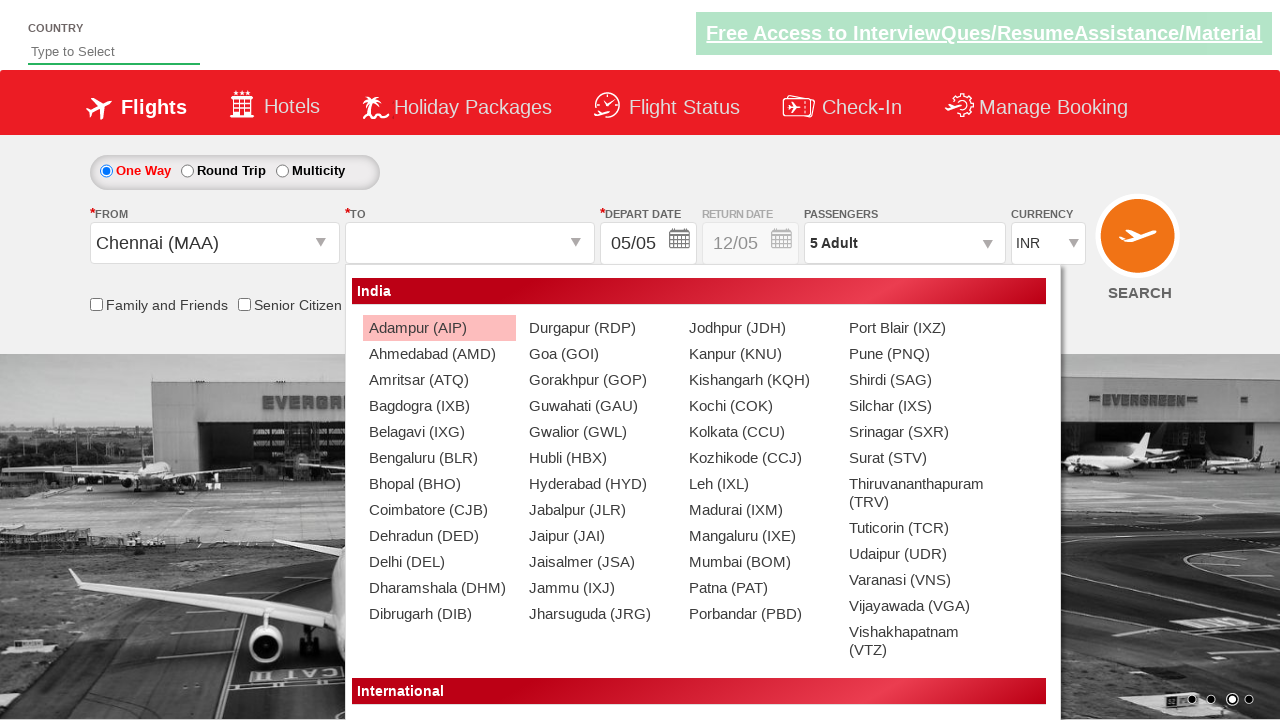

Selected CJB (Coimbatore) as destination station at (439, 510) on xpath=//div[@id='glsctl00_mainContent_ddl_destinationStation1_CTNR']//a[@value='
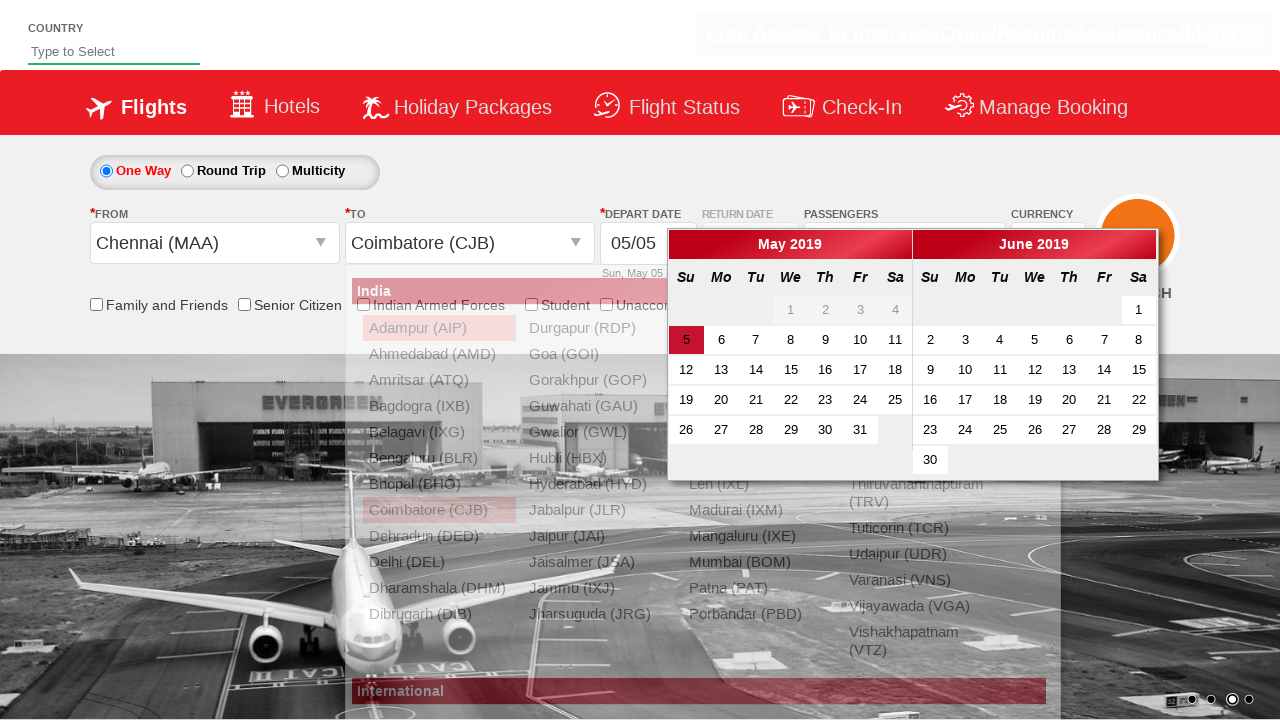

Checked Friends & Family checkbox at (96, 304) on #ctl00_mainContent_chk_friendsandfamily
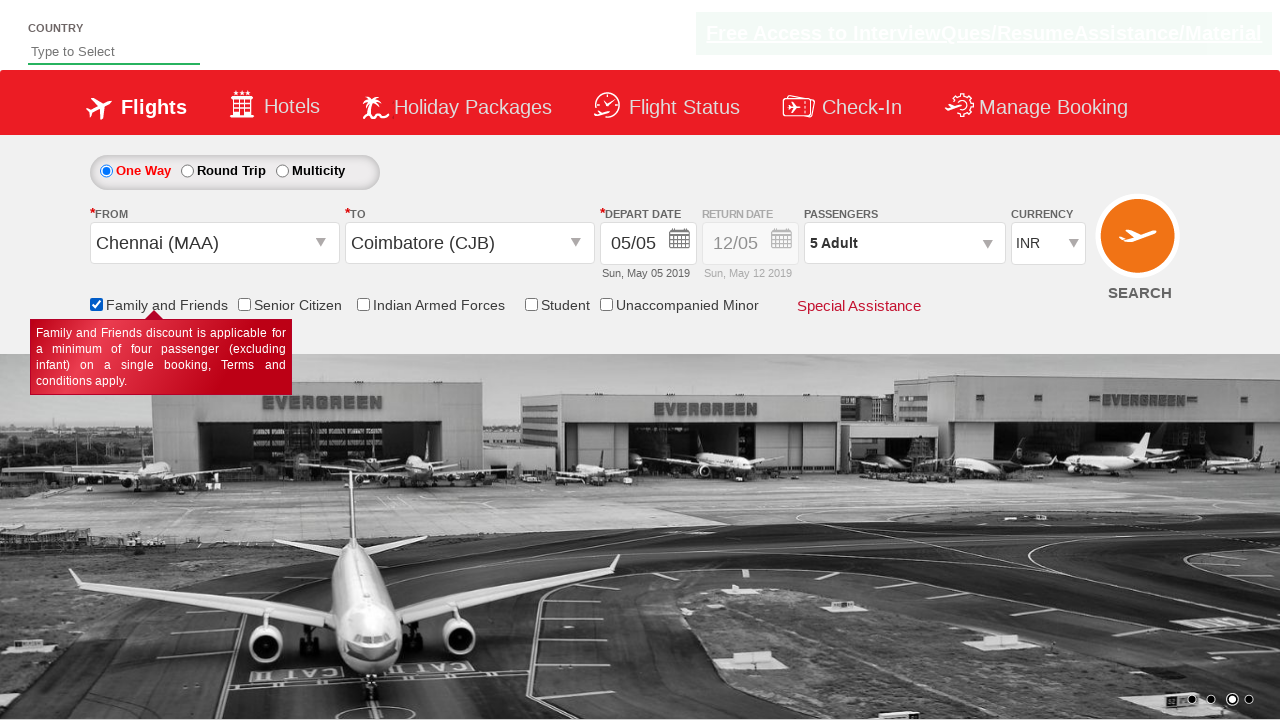

Selected One Way radio button at (106, 171) on #ctl00_mainContent_rbtnl_Trip_0
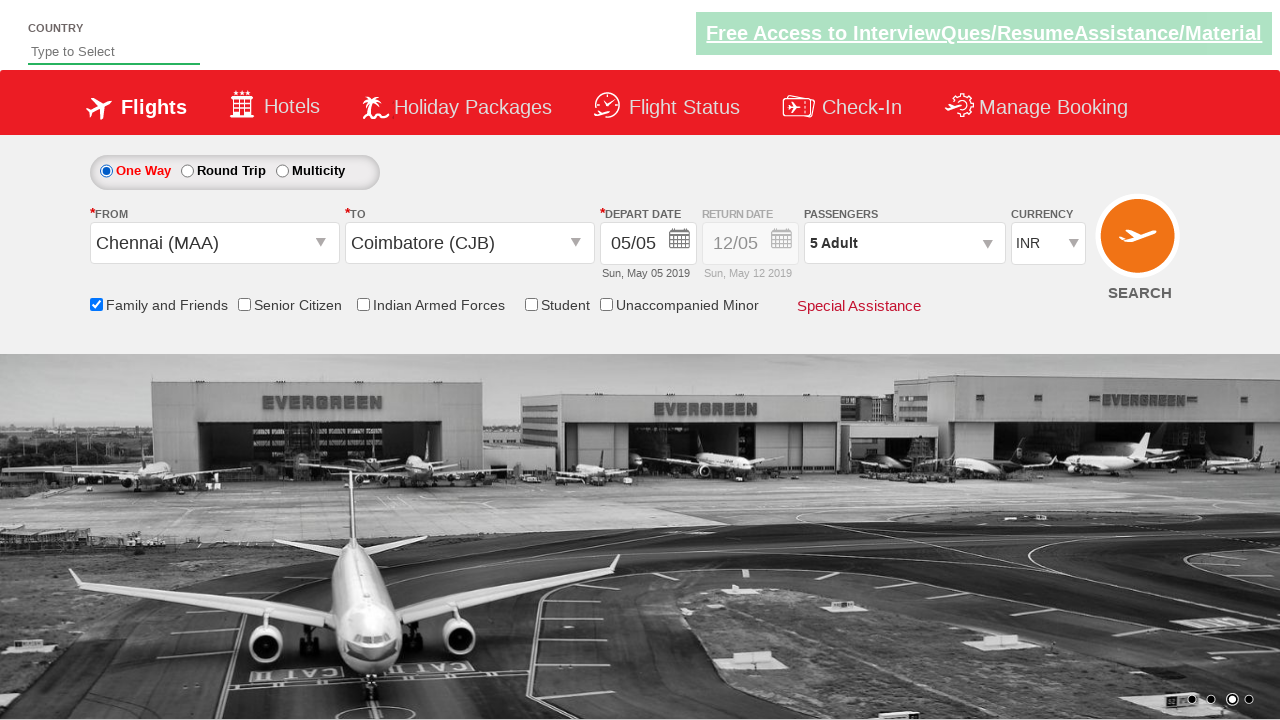

Filled autosuggest field with 'au' on #autosuggest
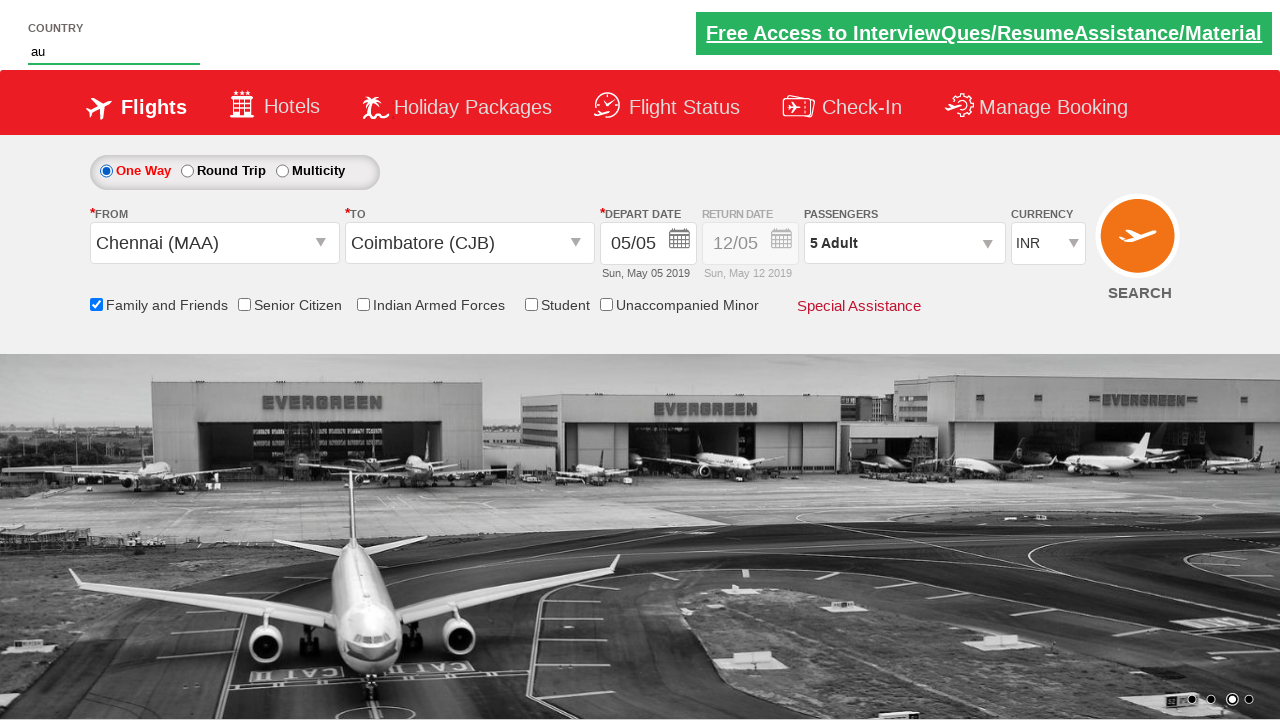

Waited for autosuggest options to appear
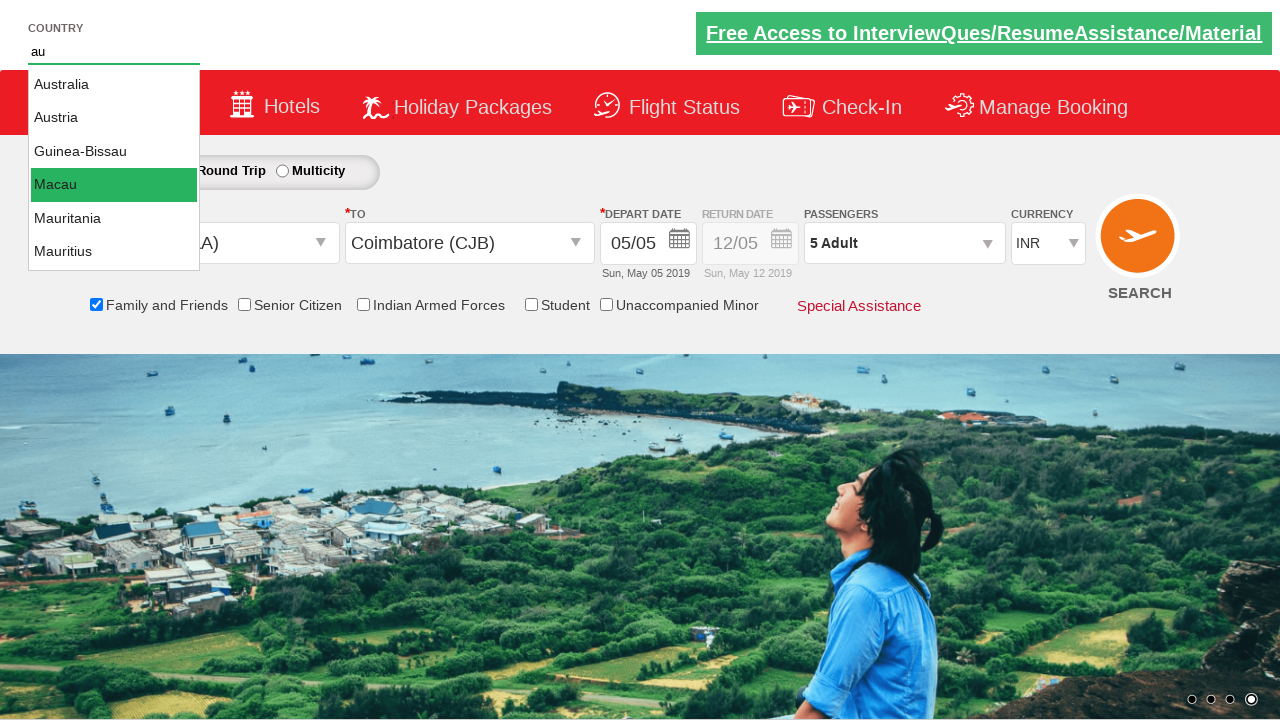

Selected 'Austria' from autosuggest options at (114, 118) on li[class='ui-menu-item'] a[class='ui-corner-all'] >> nth=1
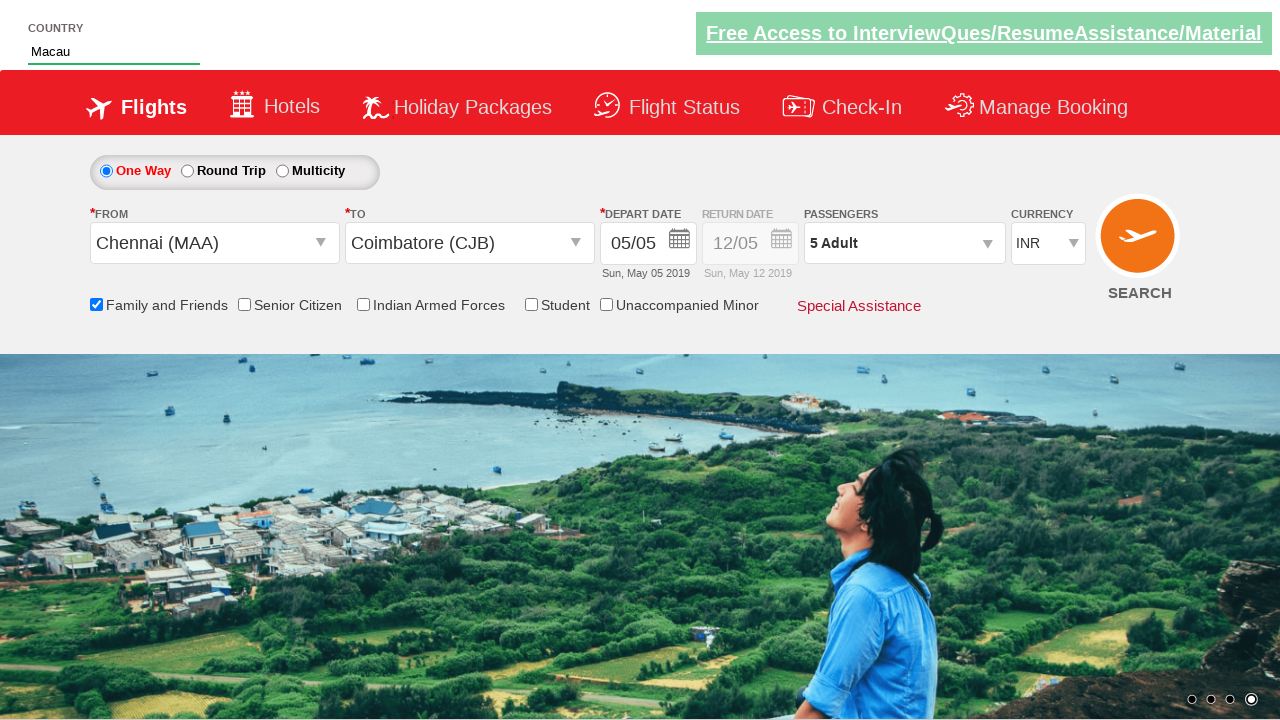

Clicked search flights button to initiate flight search at (1140, 245) on #ctl00_mainContent_btn_FindFlights
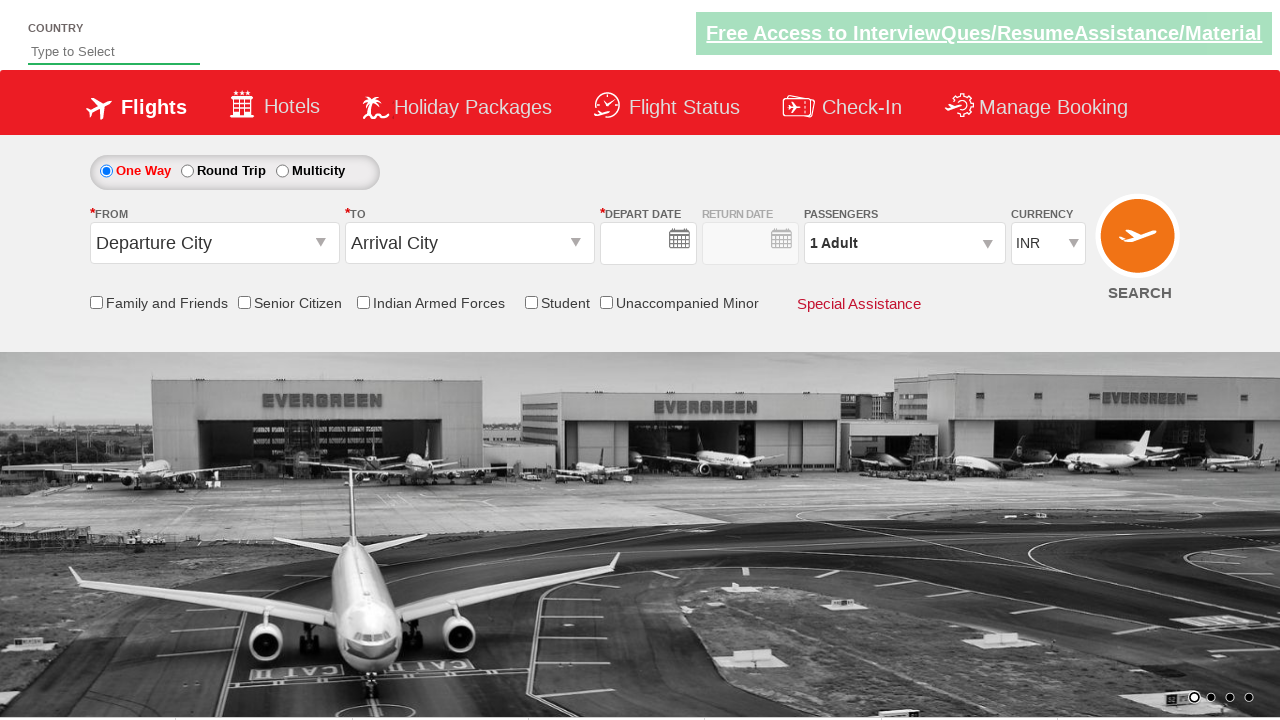

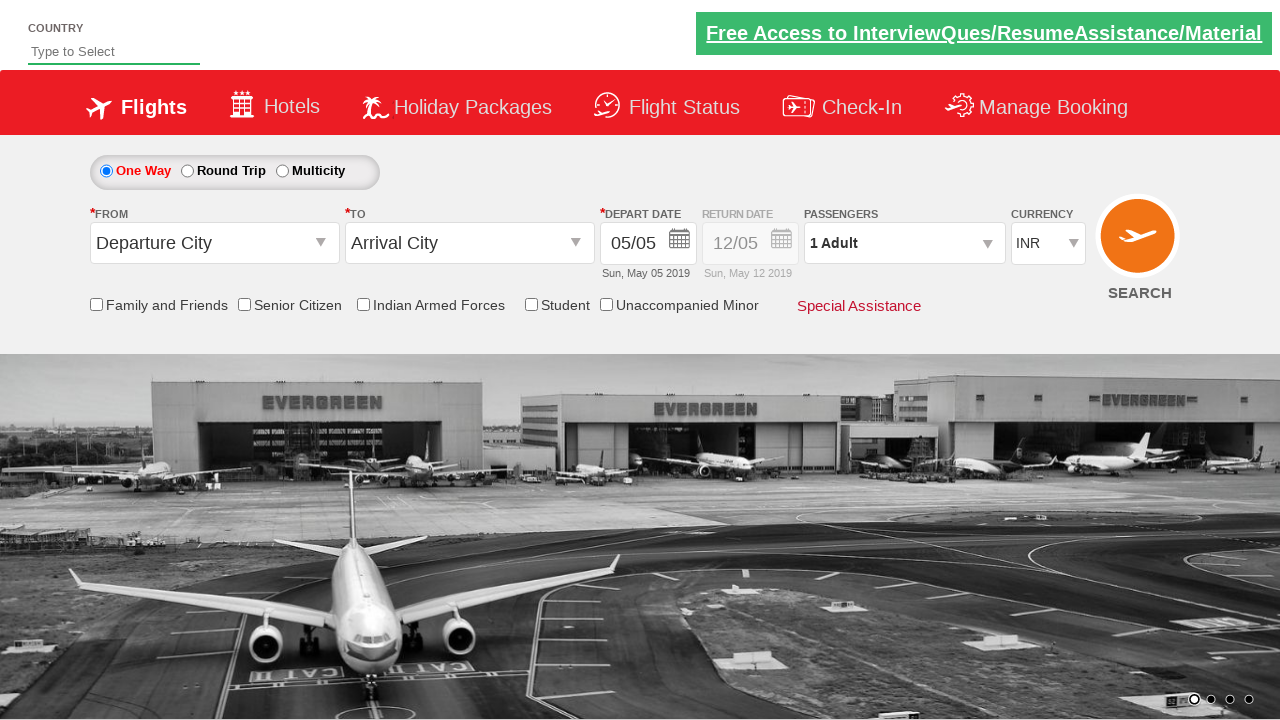